Navigates to the Selenium practice page and retrieves the page source content.

Starting URL: https://www.tutorialspoint.com/selenium/practice/selenium_automation_practice.php

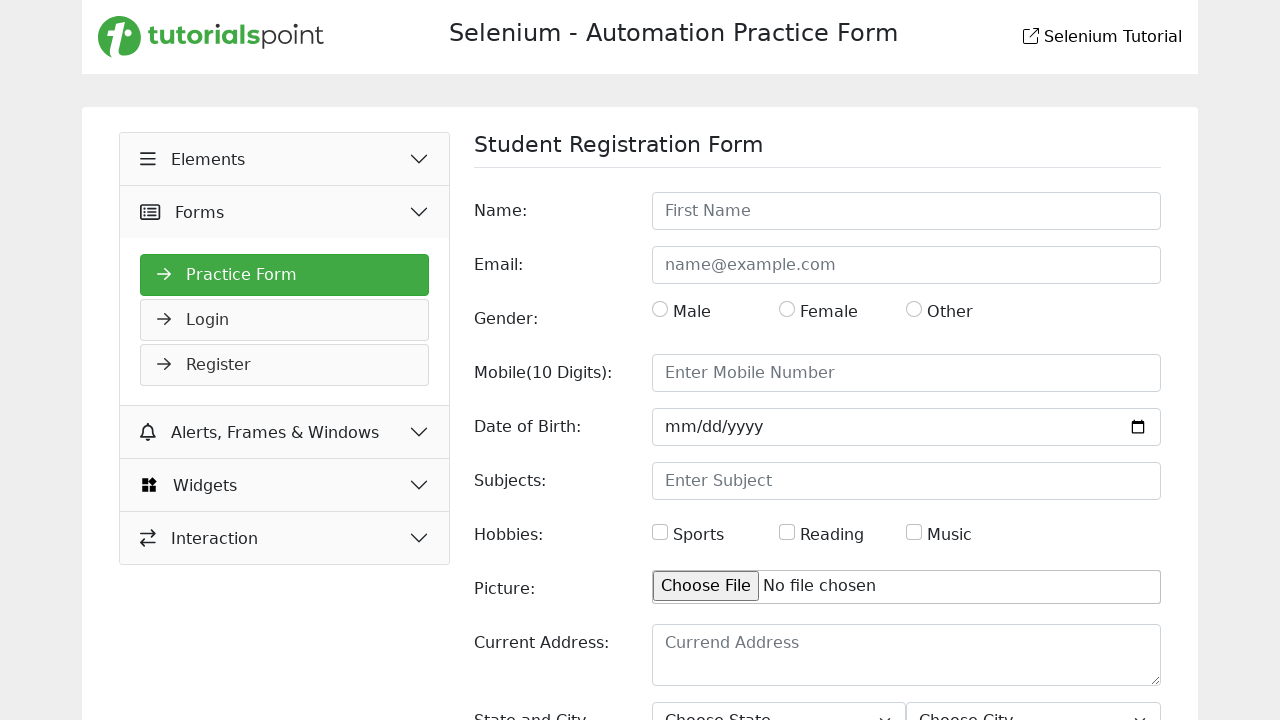

Waited for page to load (domcontentloaded state)
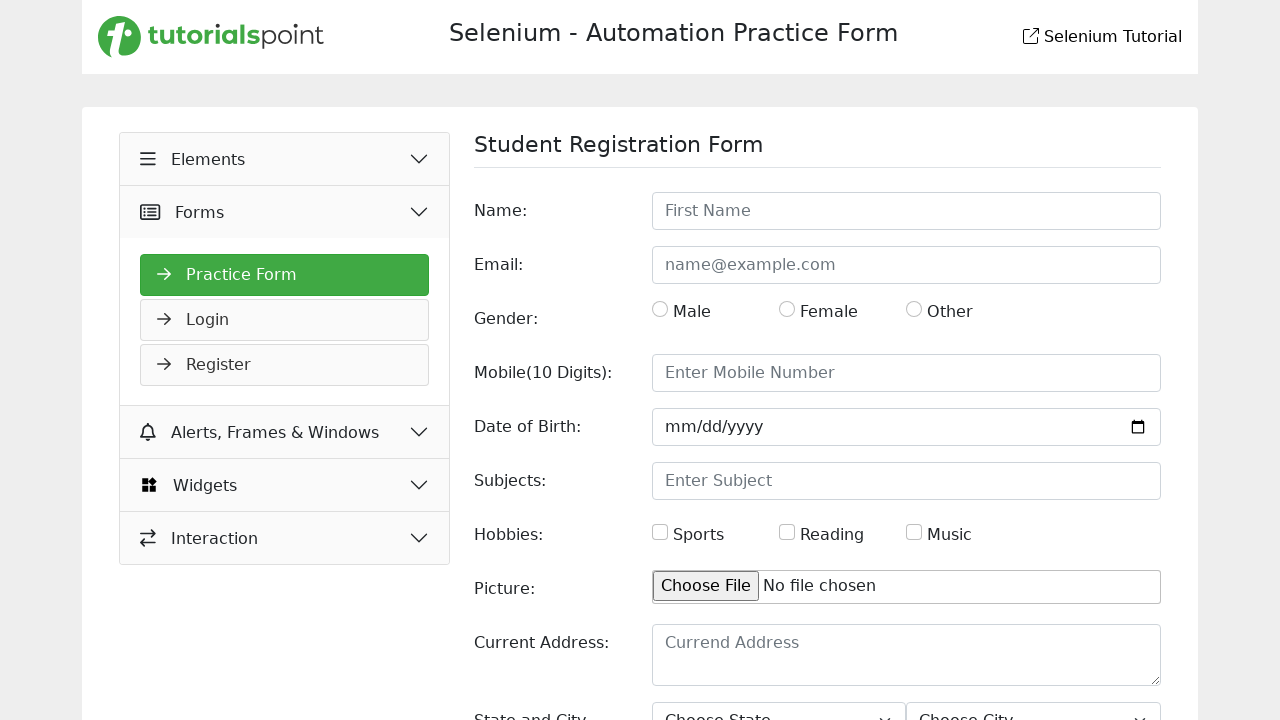

Retrieved page source content
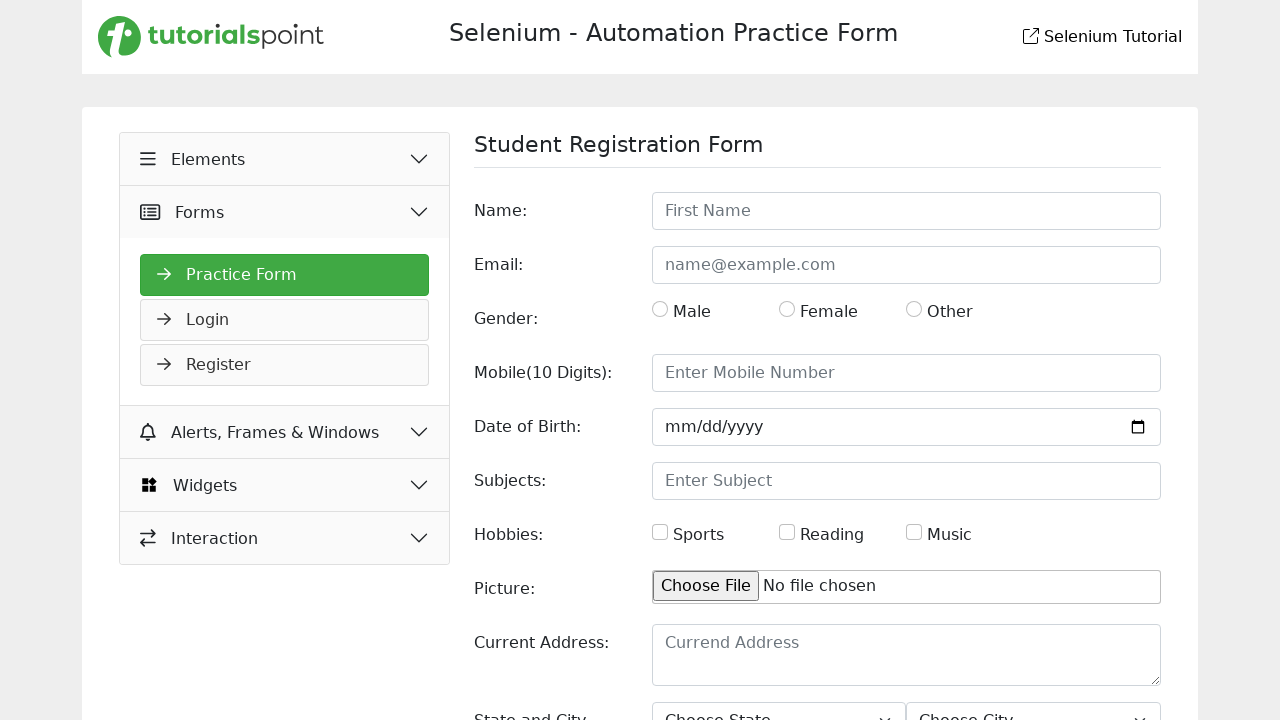

Printed page source to console
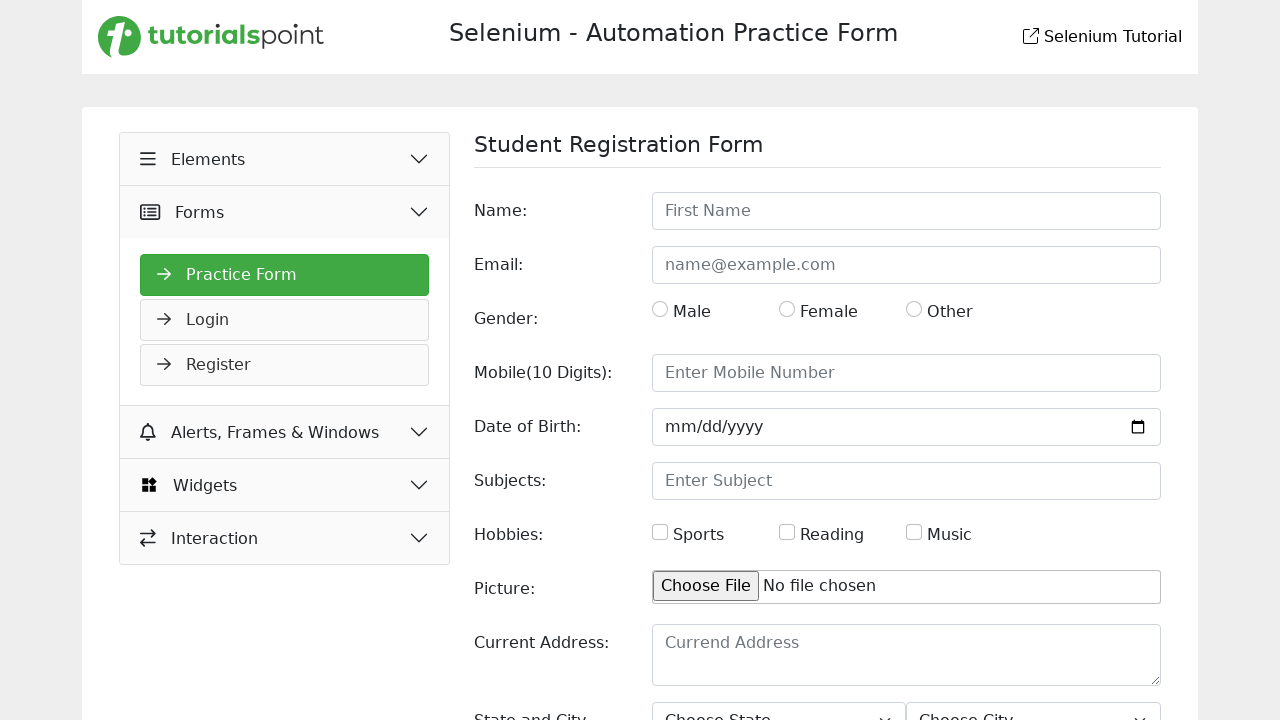

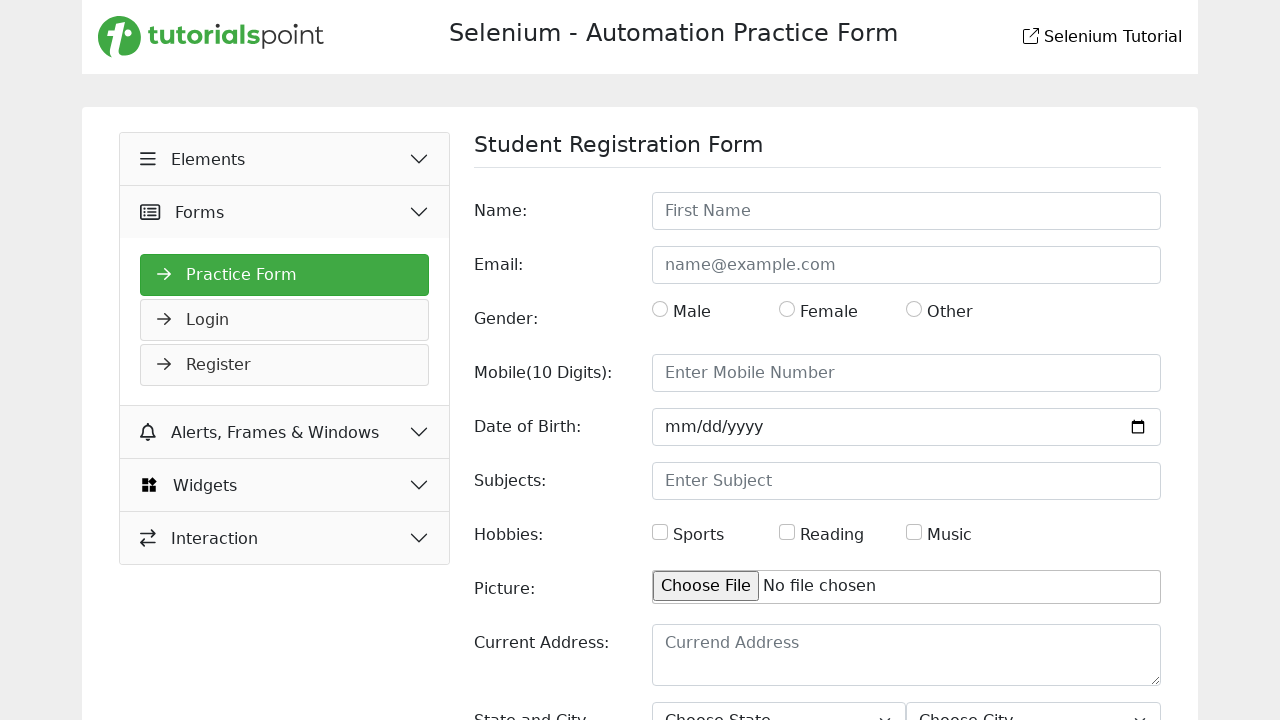